Tests a quote form page by navigating back/forward, changing viewport resolution, filling out the username field, and submitting the form.

Starting URL: https://skryabin.com/market/quote.html

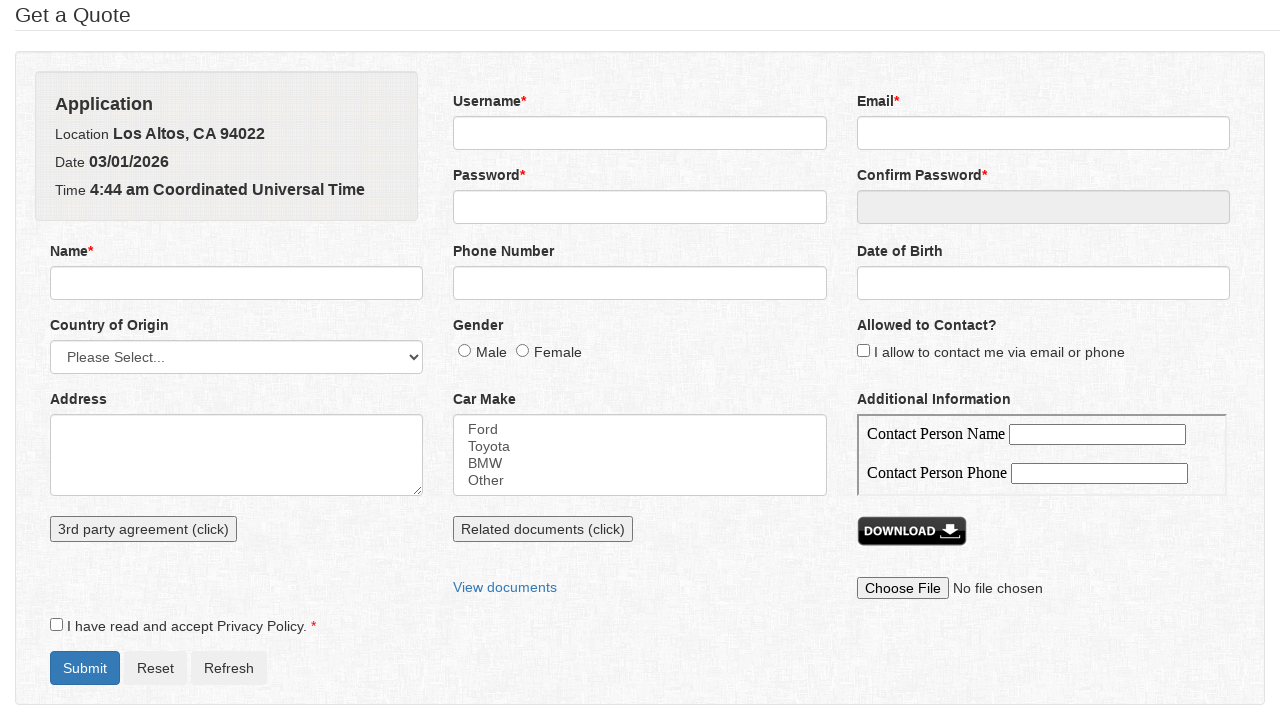

Navigated back in browser history
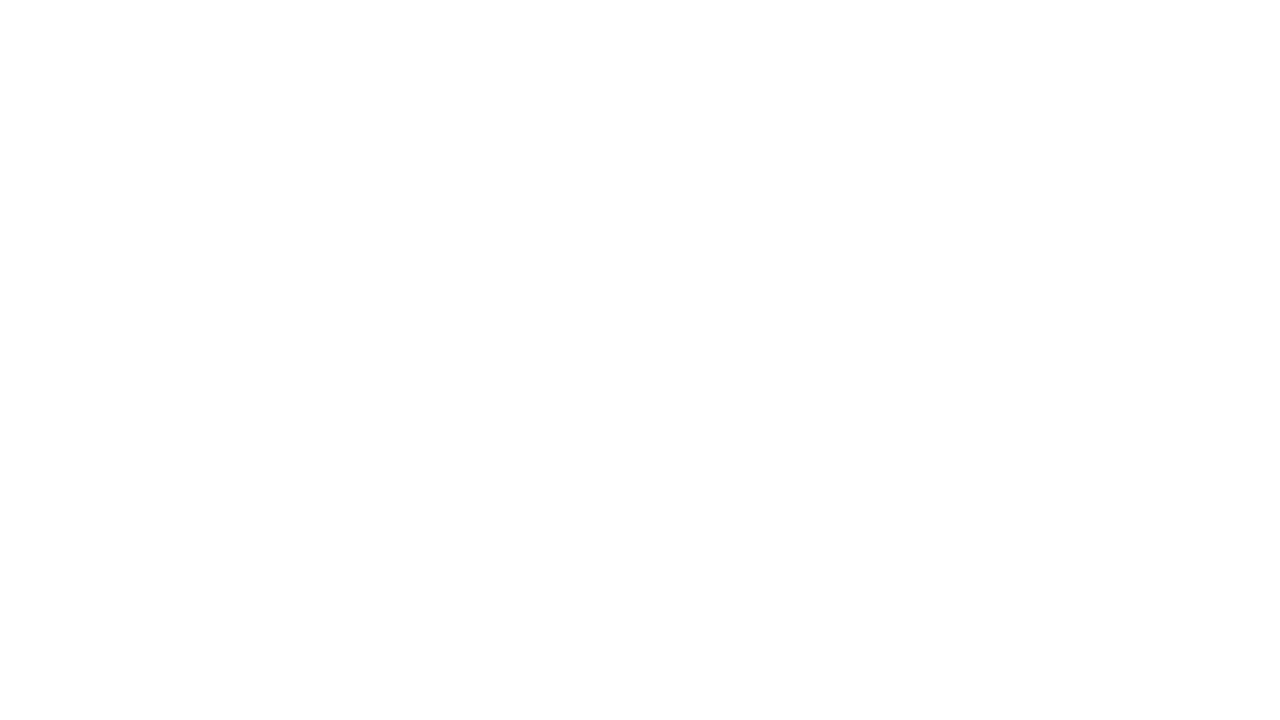

Navigated forward in browser history
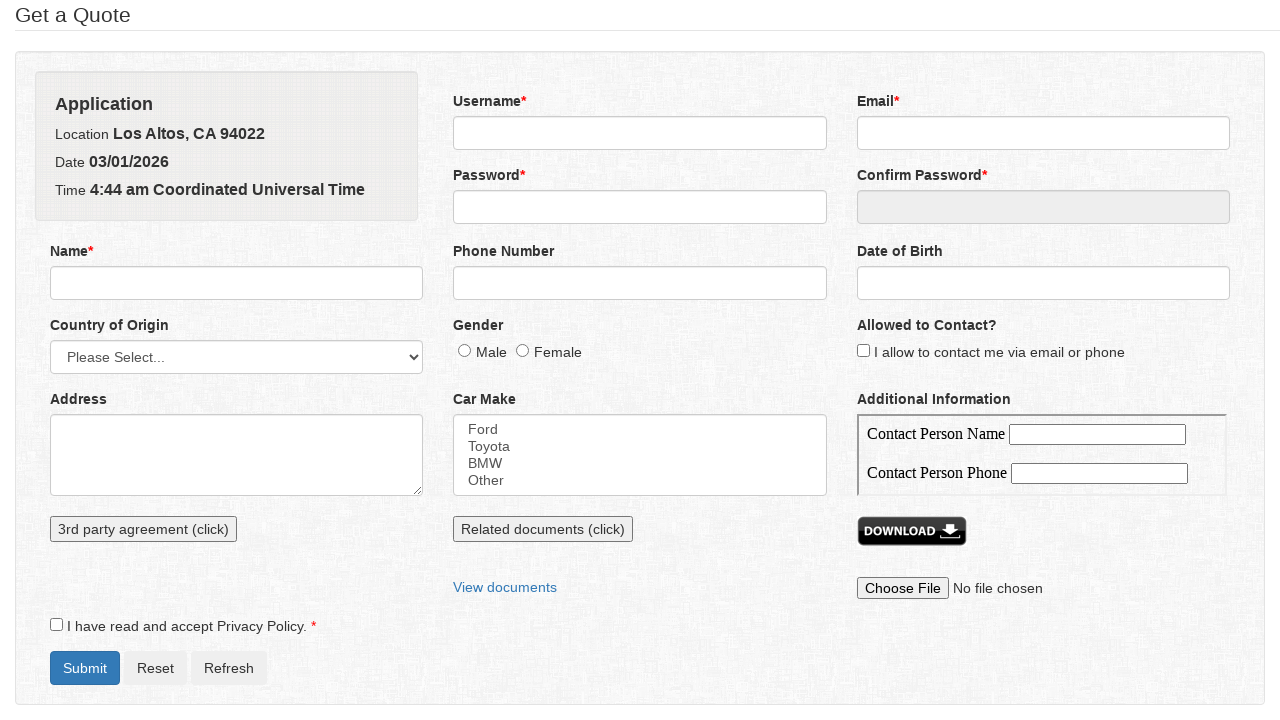

Reloaded the page
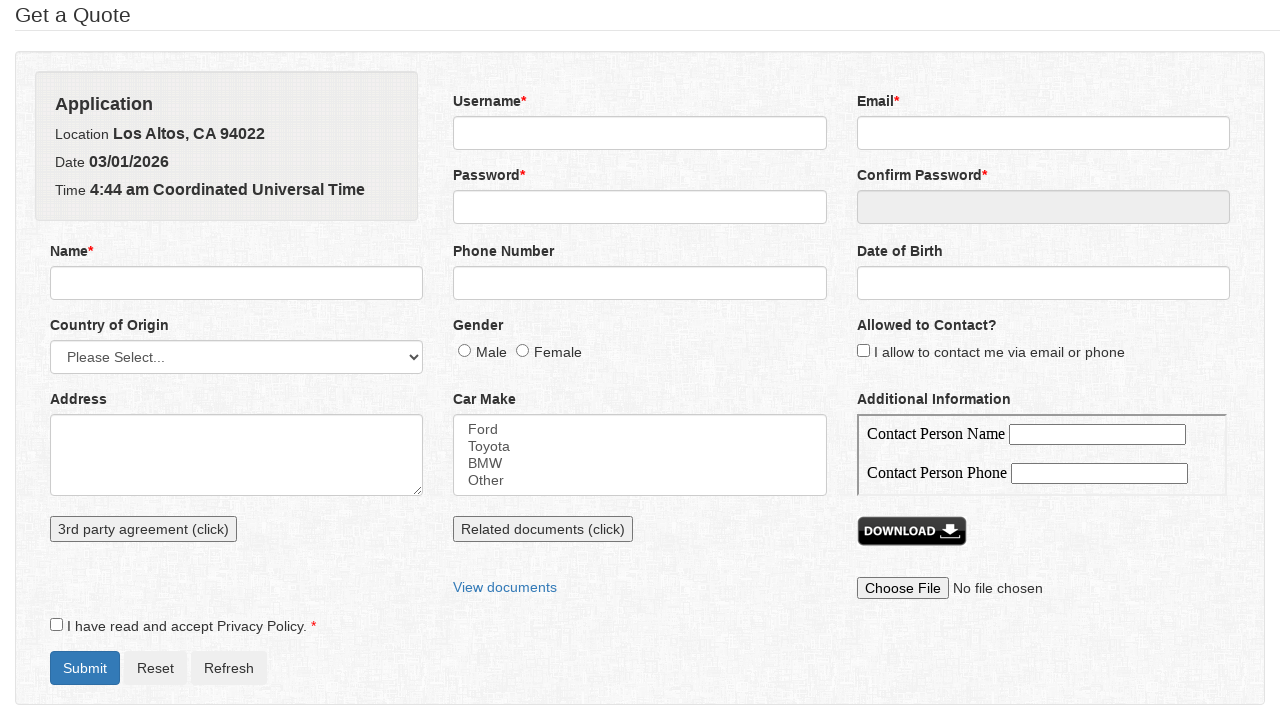

Changed viewport to mobile resolution (400x768)
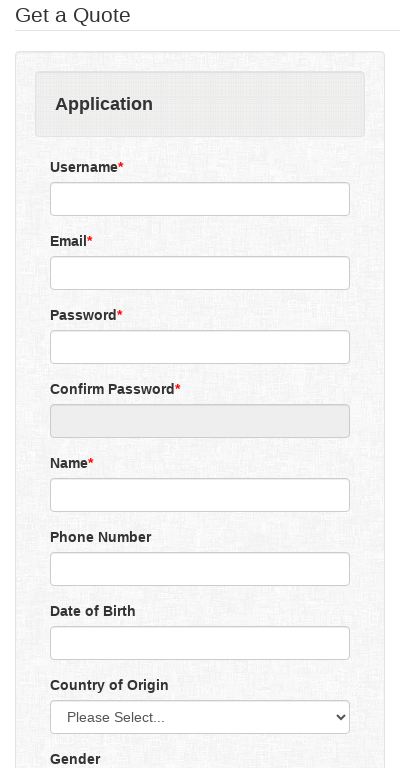

Waited 1 second to observe mobile viewport change
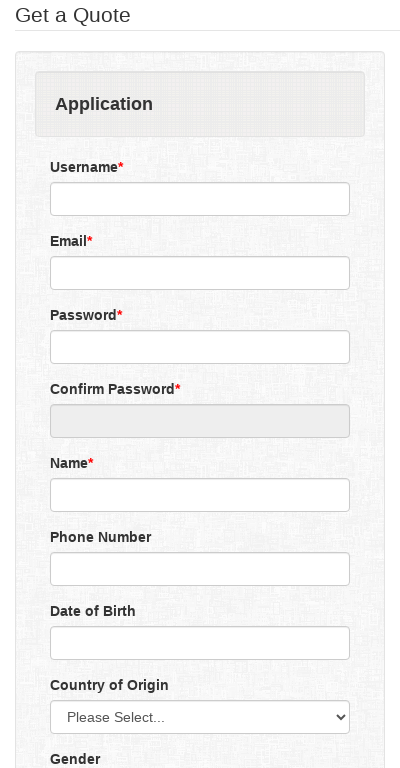

Changed viewport to desktop resolution (1024x768)
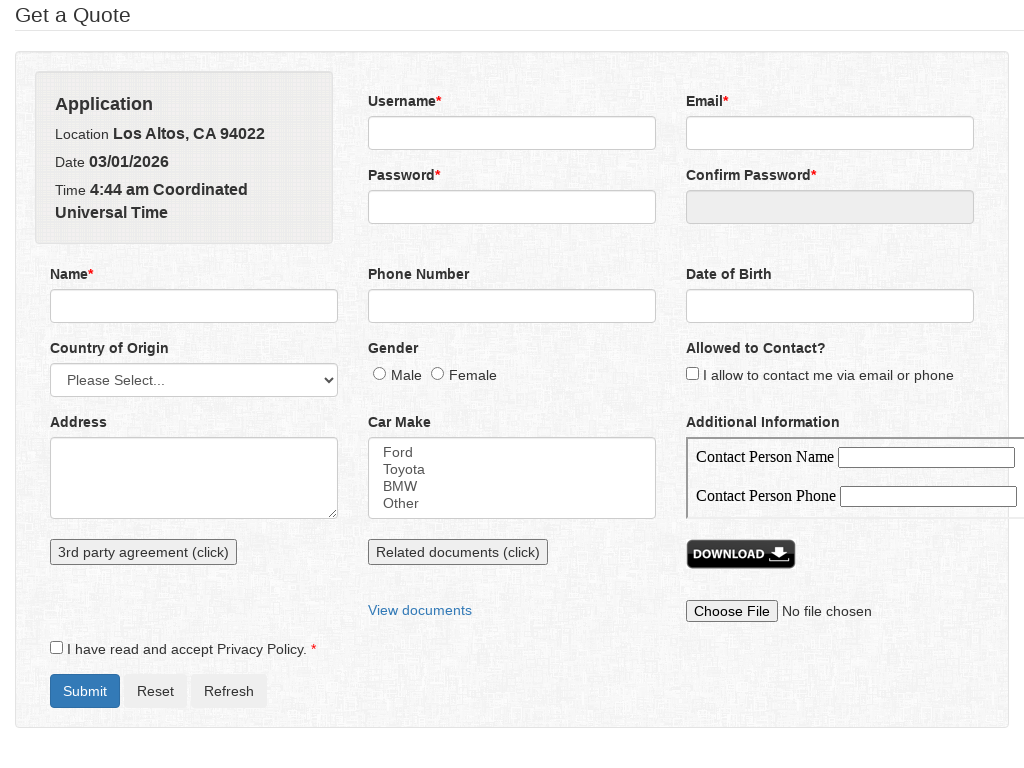

Waited 1 second to observe desktop viewport change
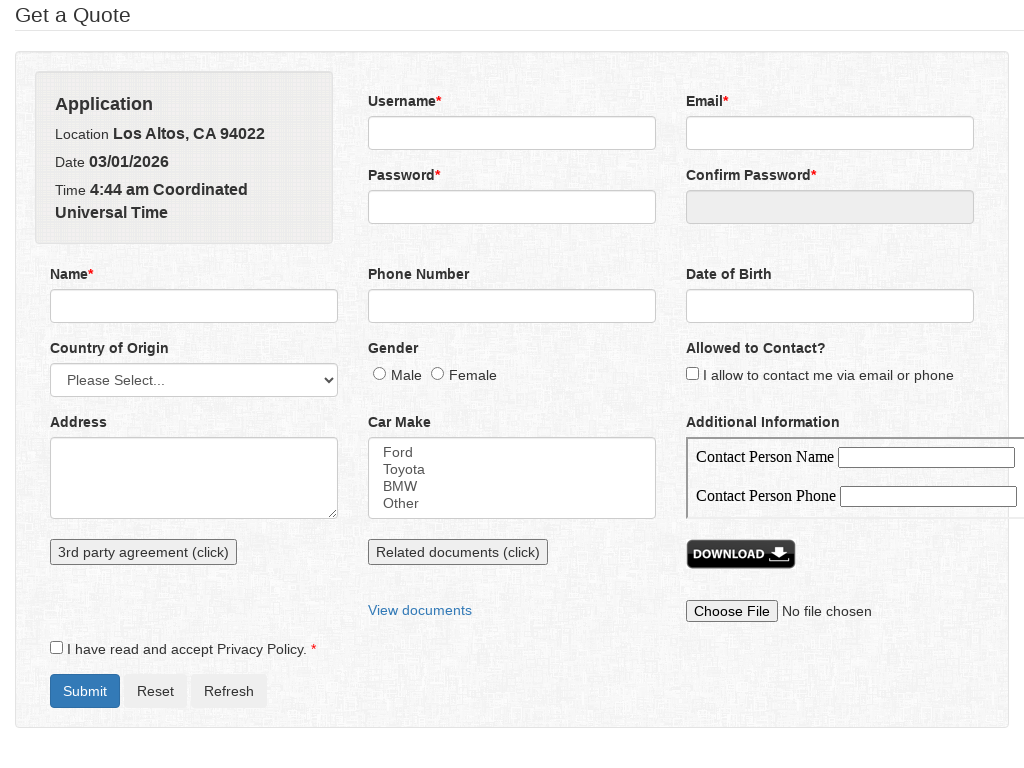

Filled username field with 'jdoe' on input[name='username']
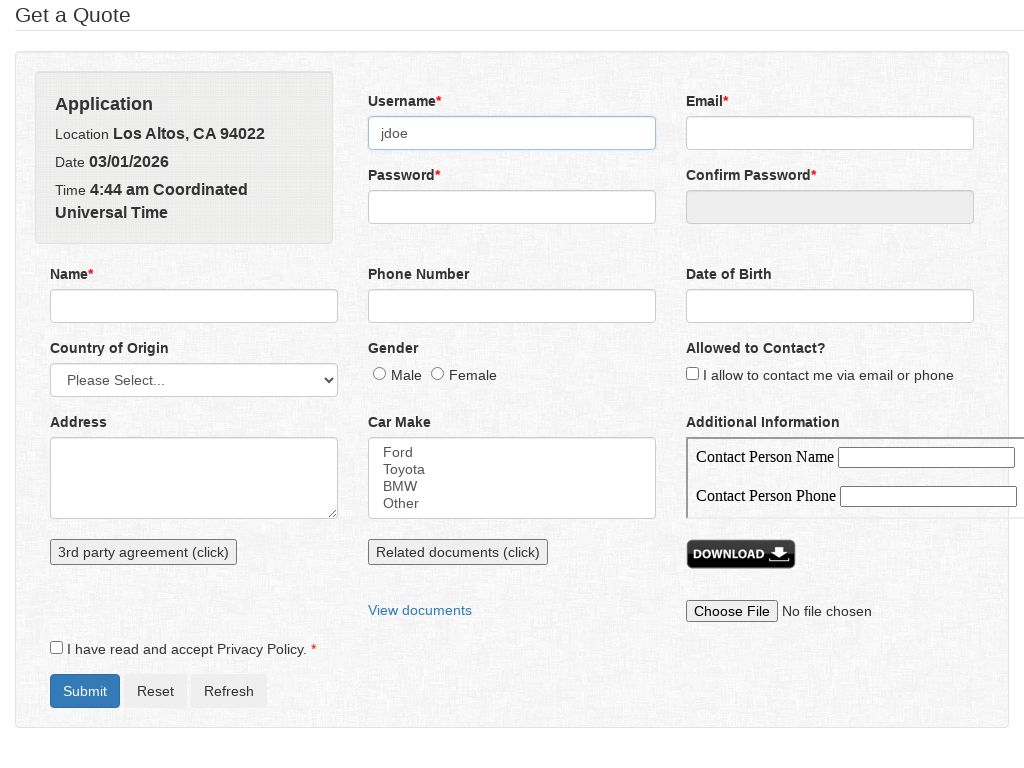

Clicked the form submit button at (85, 691) on button#formSubmit
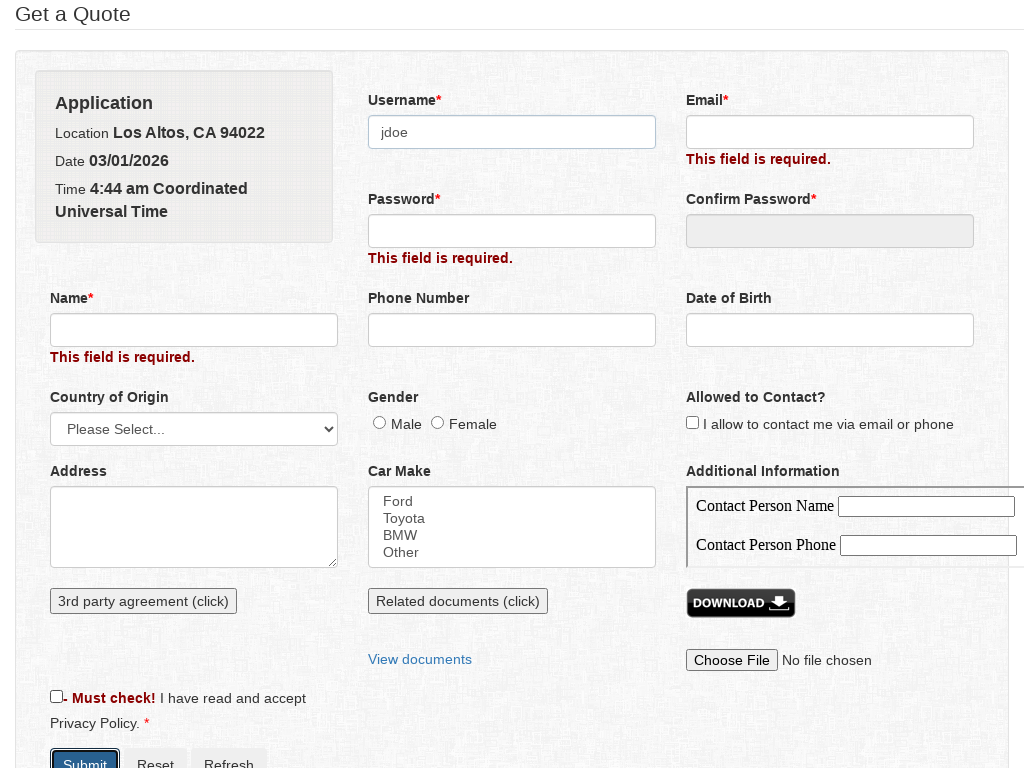

Waited 1 second for form processing
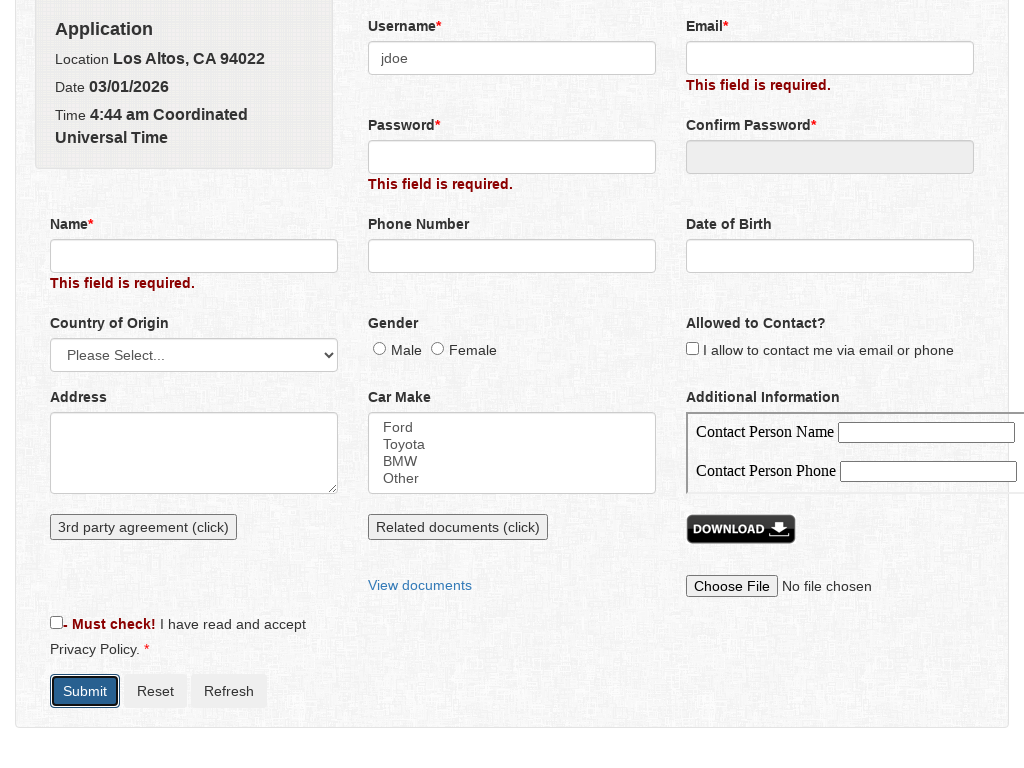

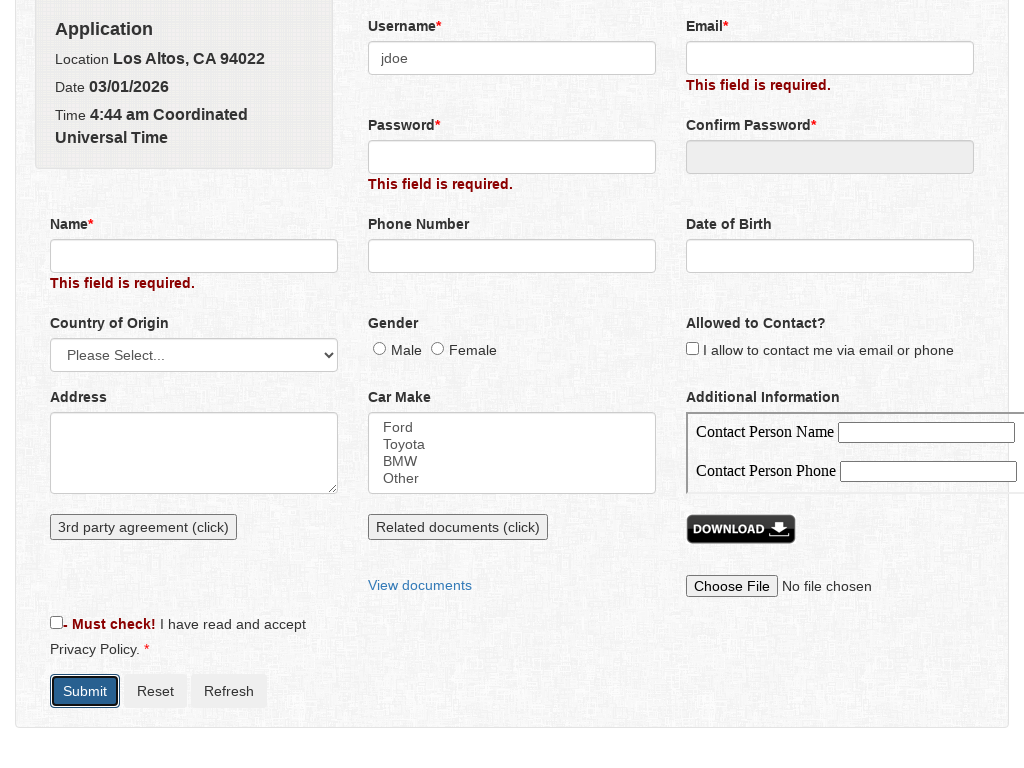